Tests date input by typing a date directly into the text field and verifying the result message.

Starting URL: https://acctabootcamp.github.io/site/examples/actions

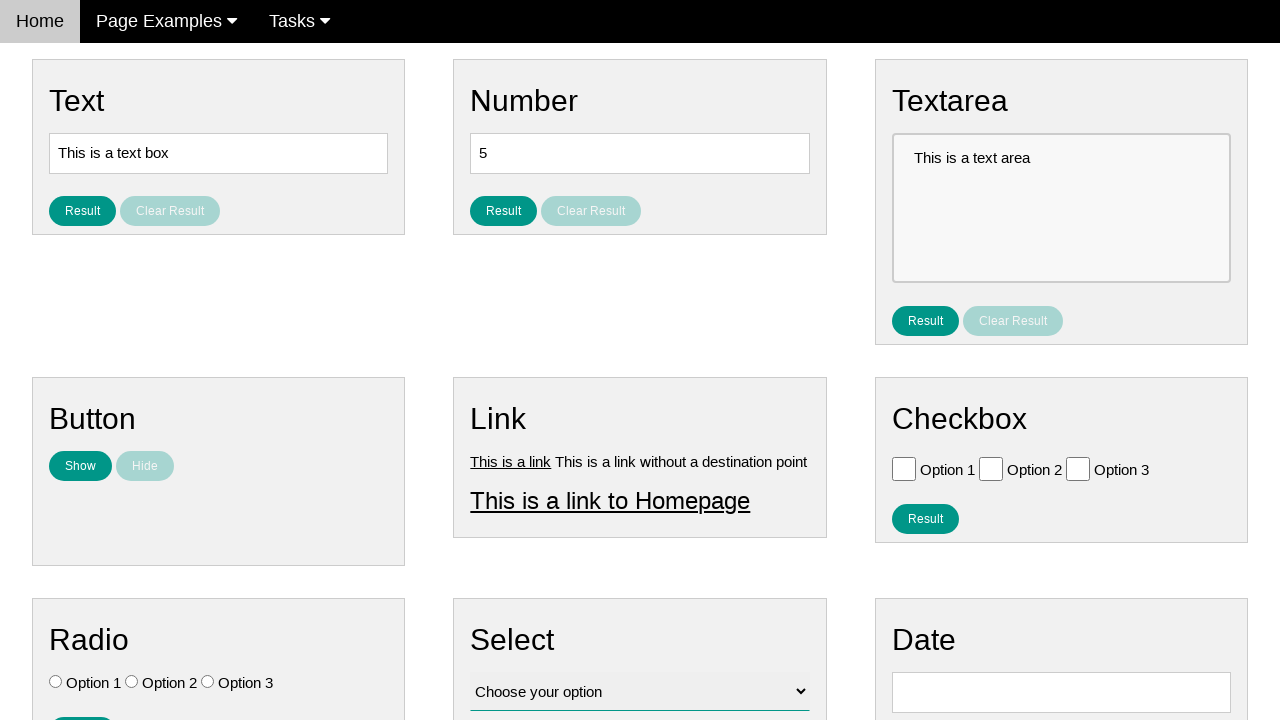

Clicked on date input field #vfb-8 at (1061, 692) on #vfb-8
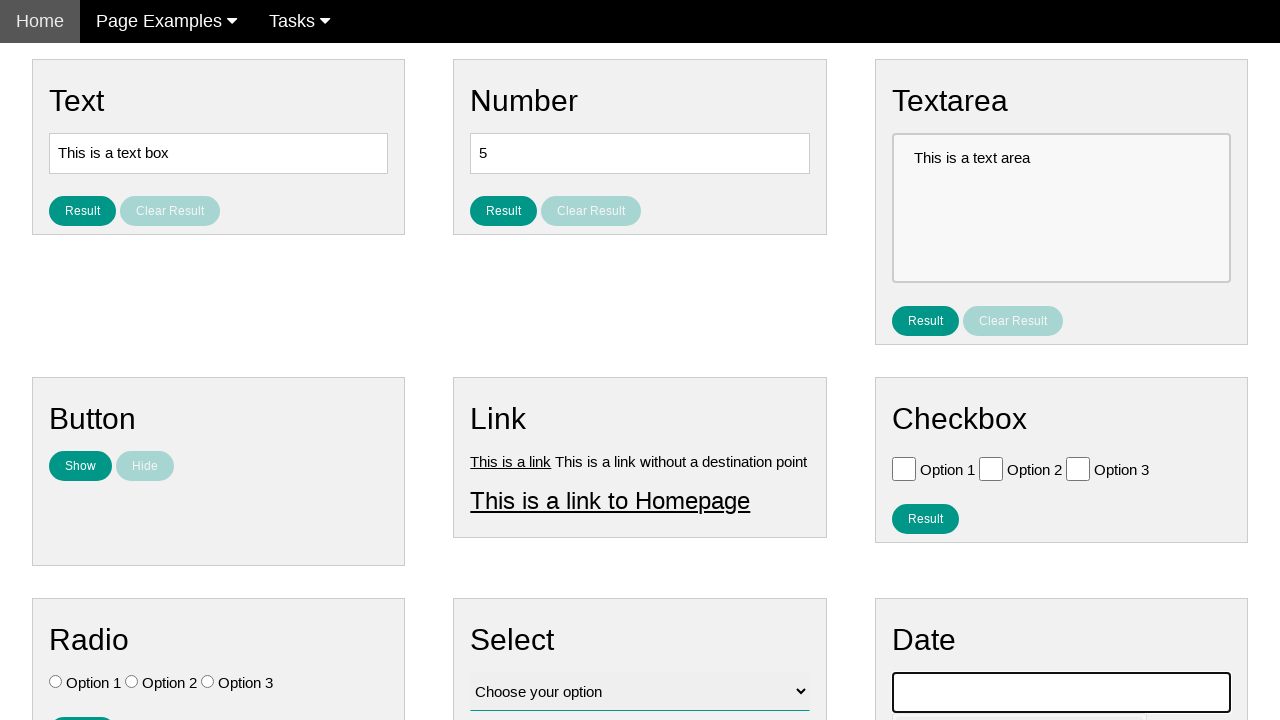

Cleared the date input field on #vfb-8
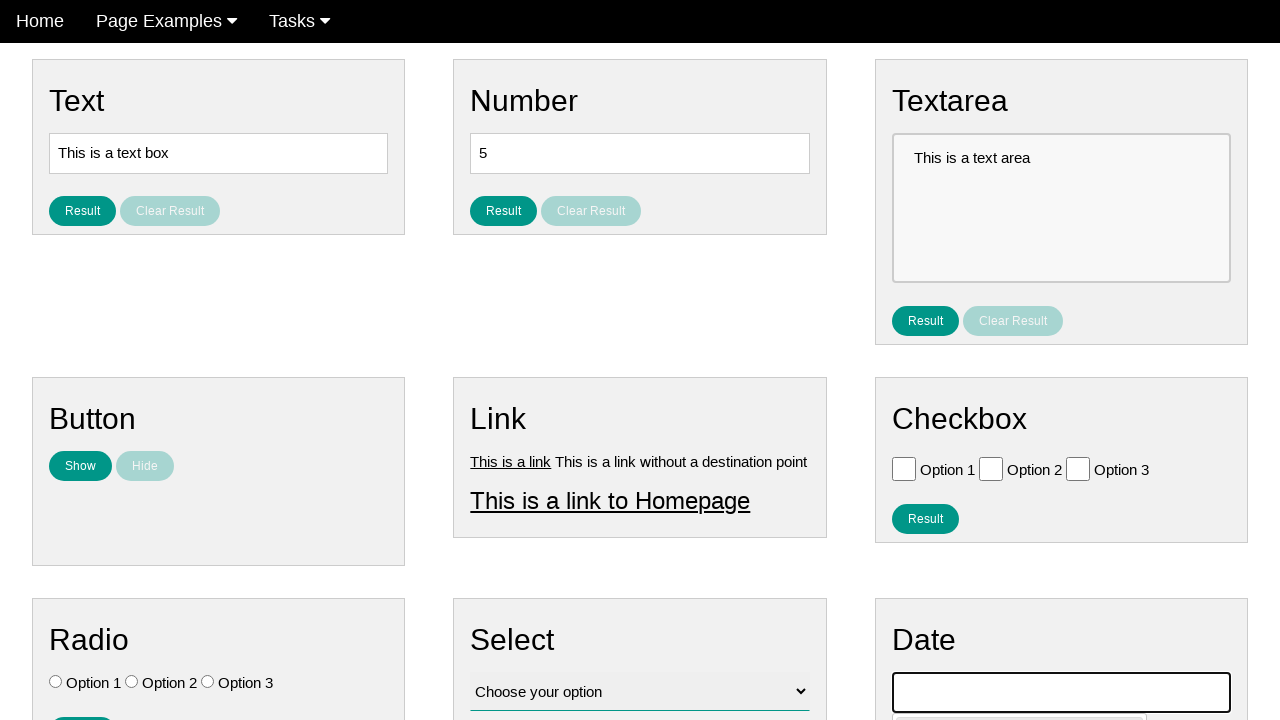

Entered date '05/02/1959' into the date input field on #vfb-8
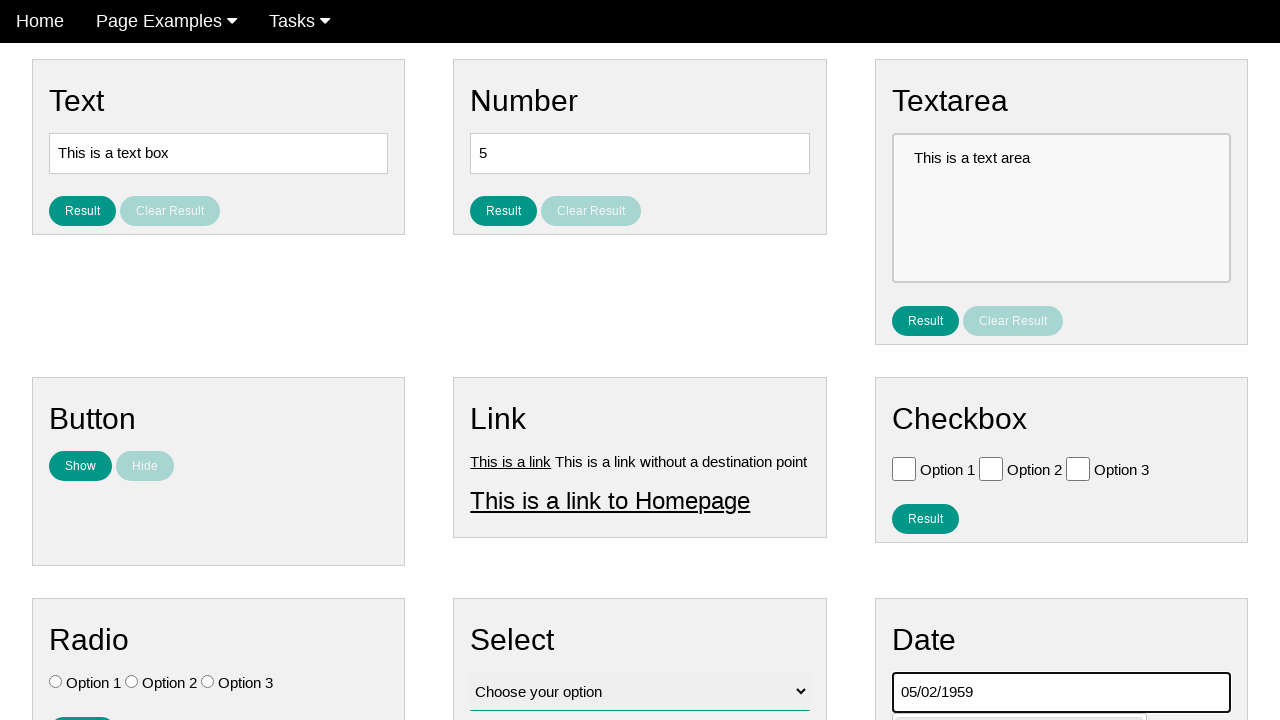

Pressed Tab to close any calendar picker on #vfb-8
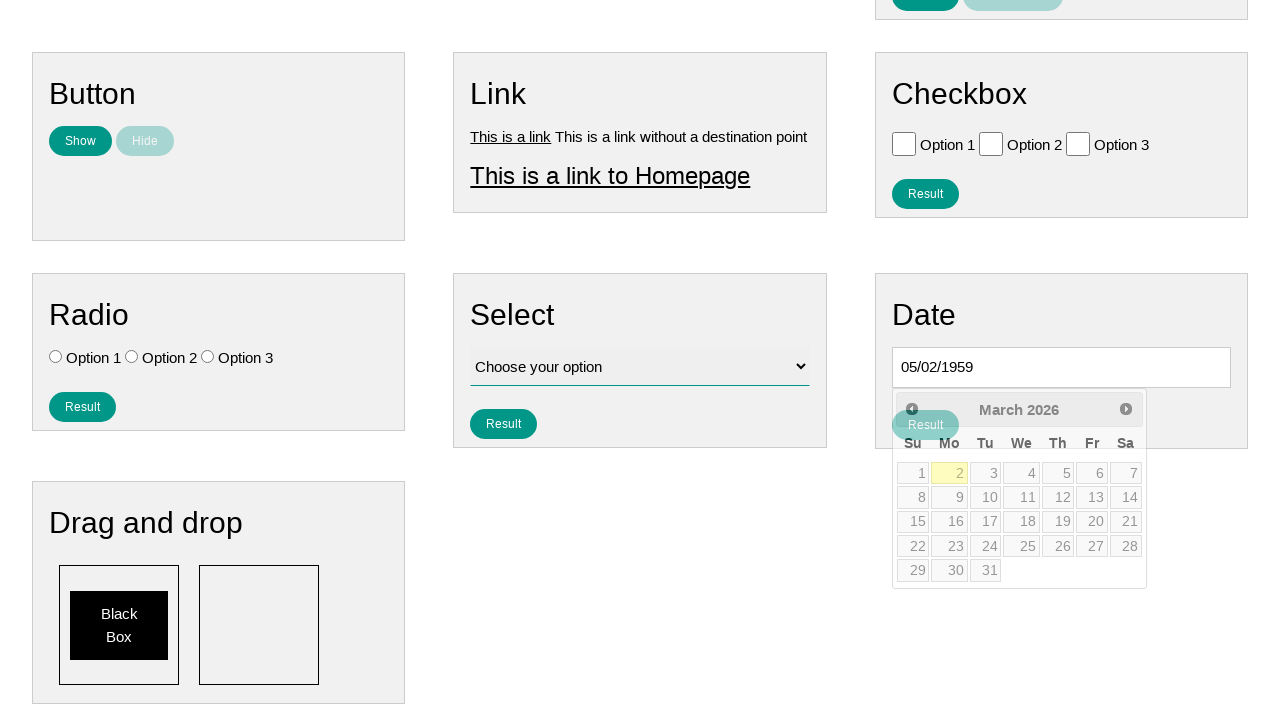

Clicked result button to submit the date at (925, 425) on #result_button_date
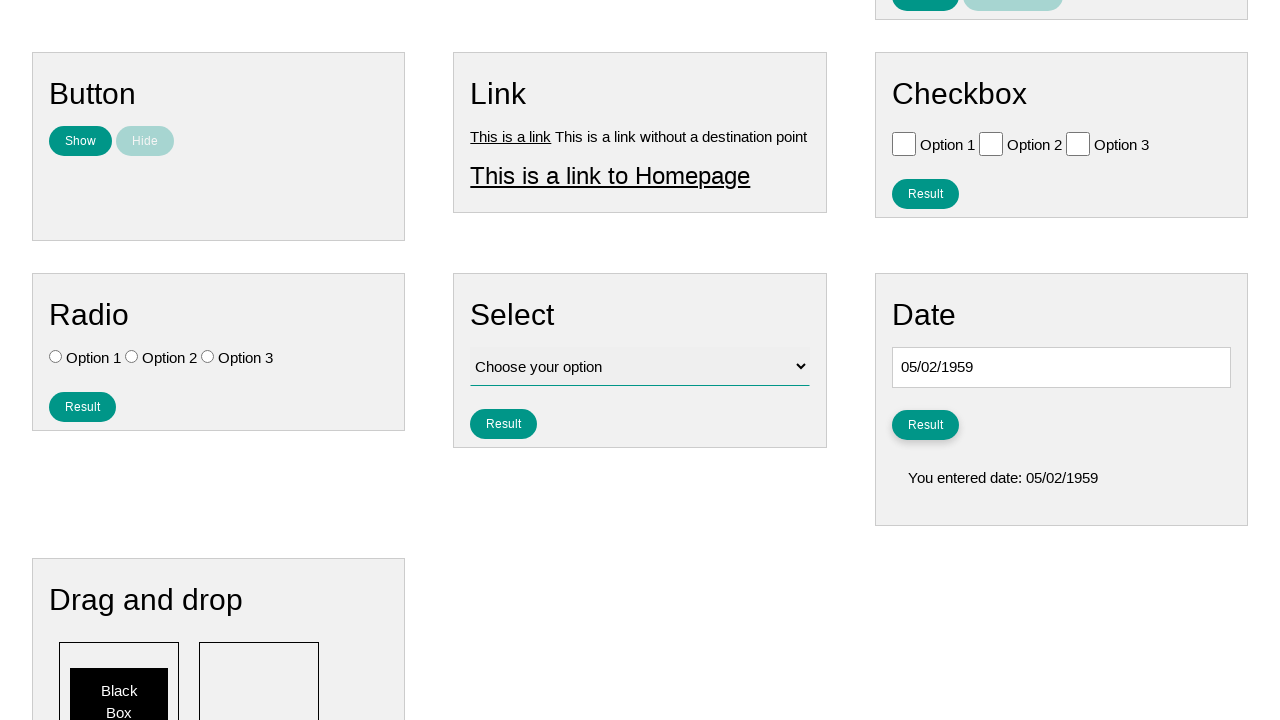

Result date element loaded
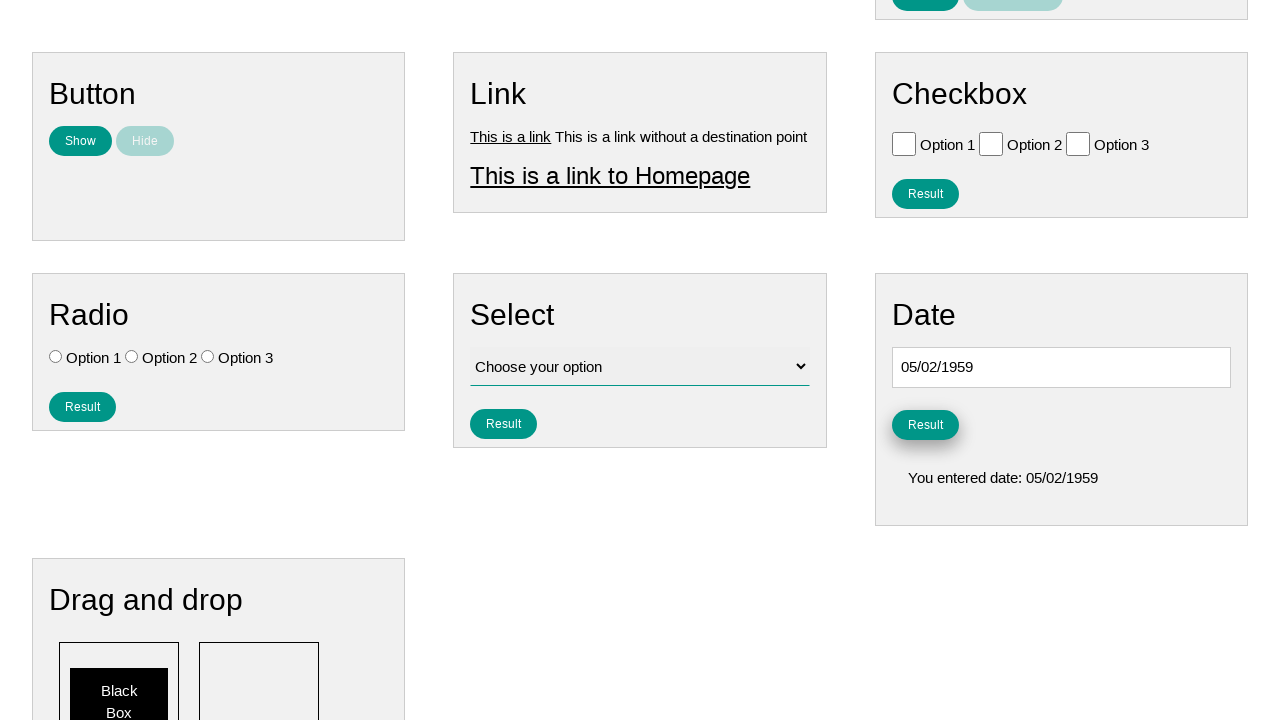

Verified result message displays 'You entered date: 05/02/1959'
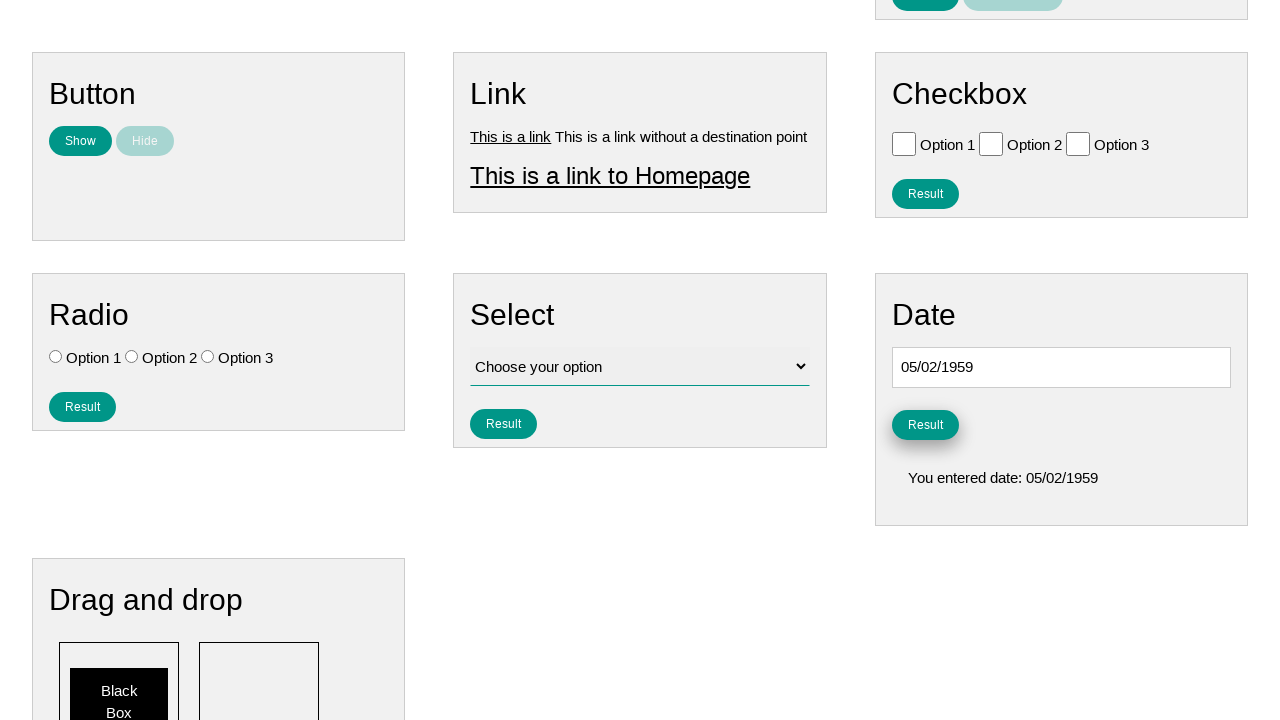

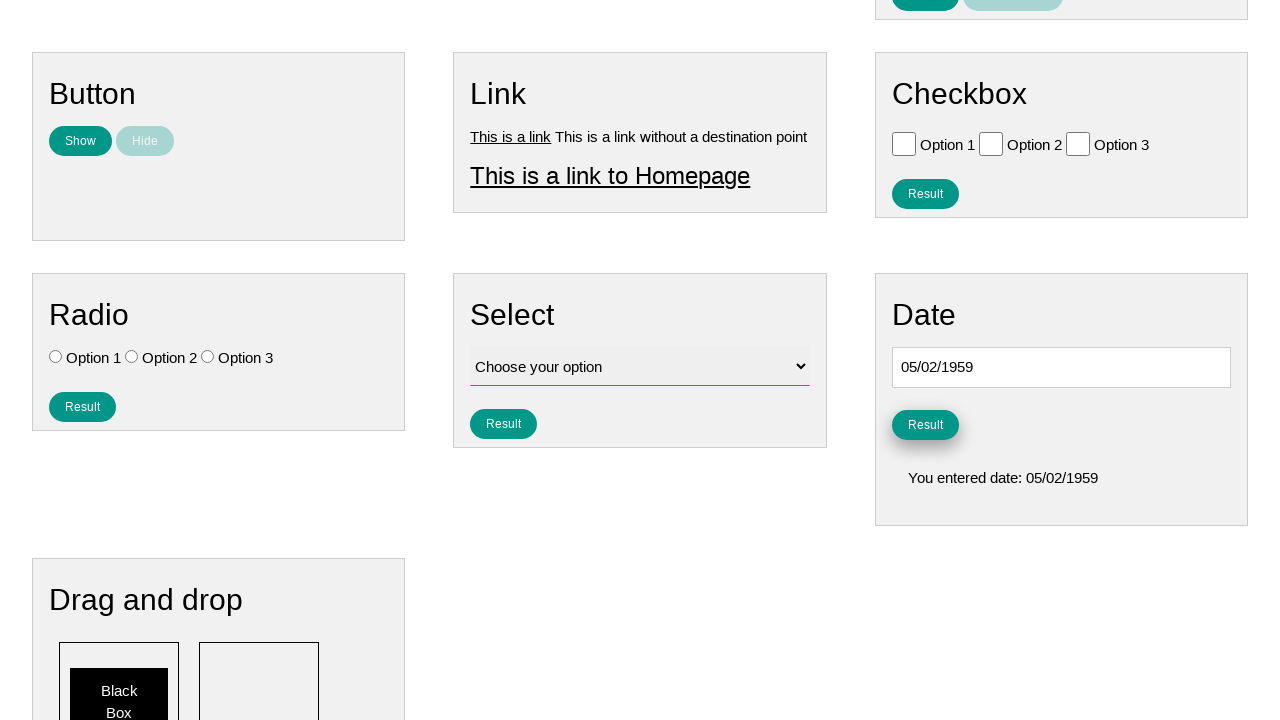